Navigates to HDFC Bank website and maximizes the browser window

Starting URL: https://hdfcbank.com

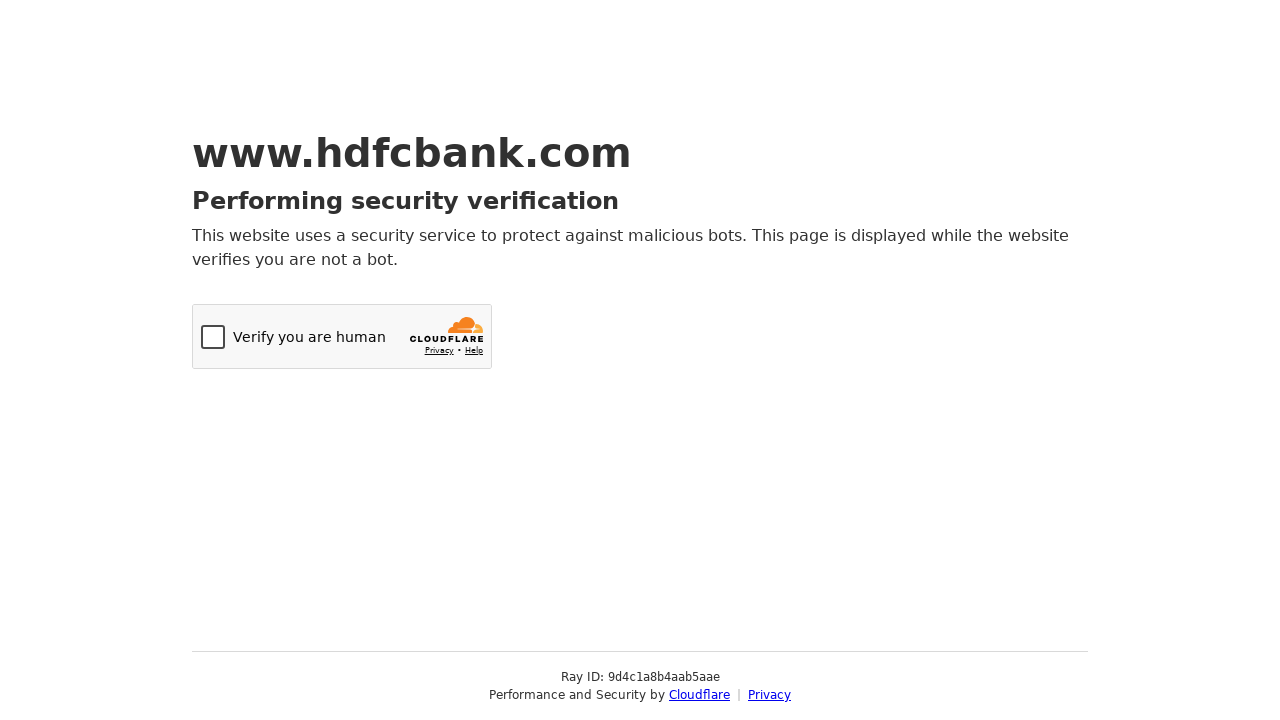

Navigated to HDFC Bank website
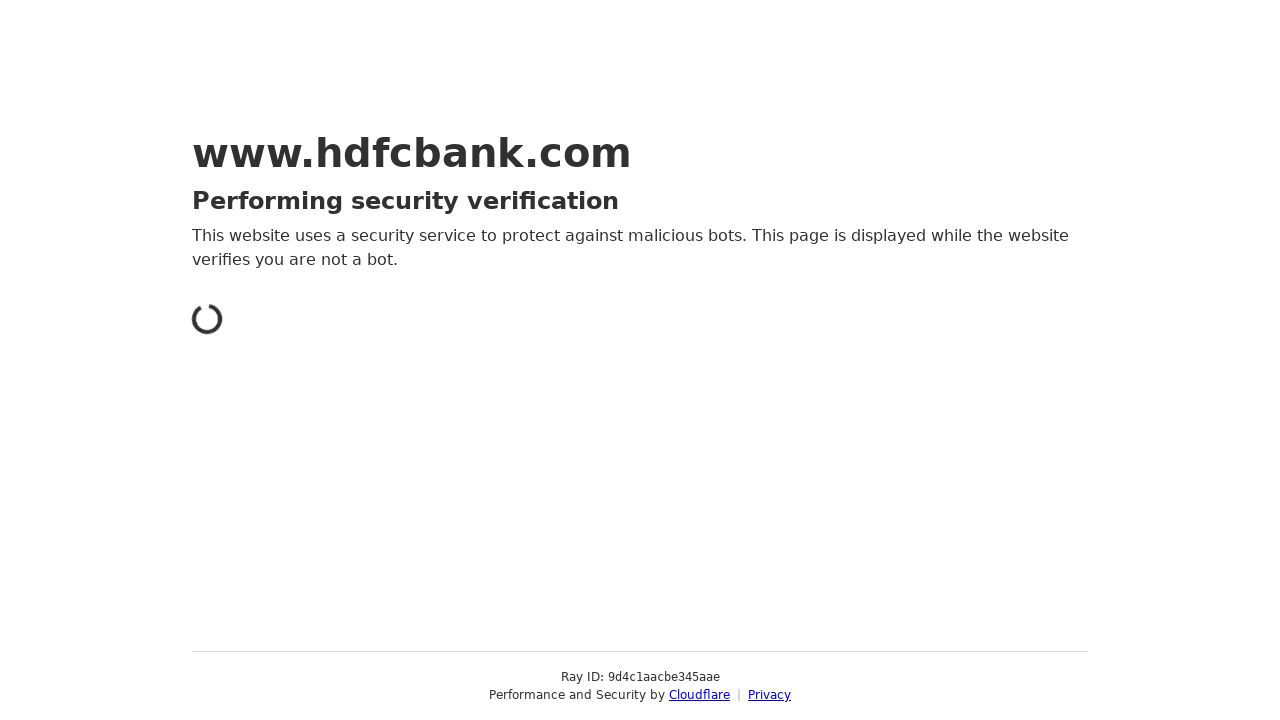

Maximized browser window to 1920x1080
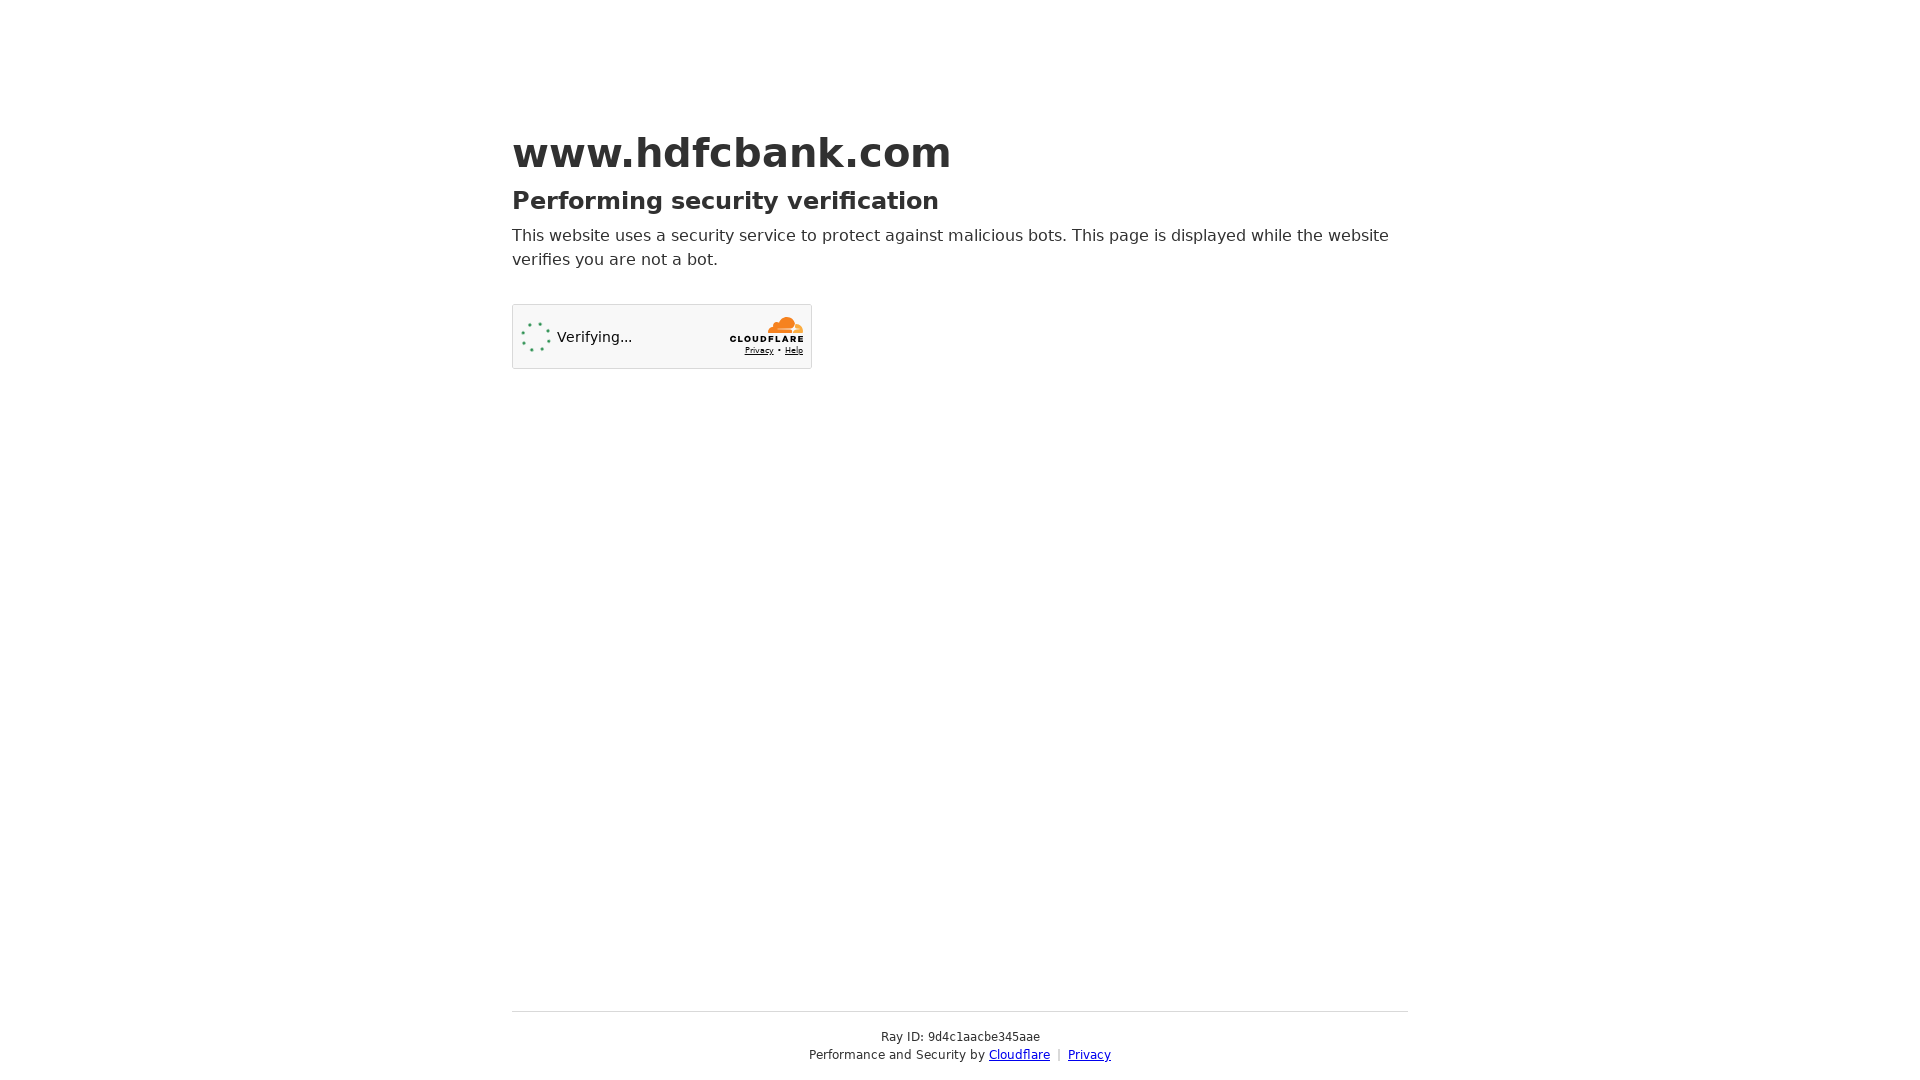

Page fully loaded (DOM content ready)
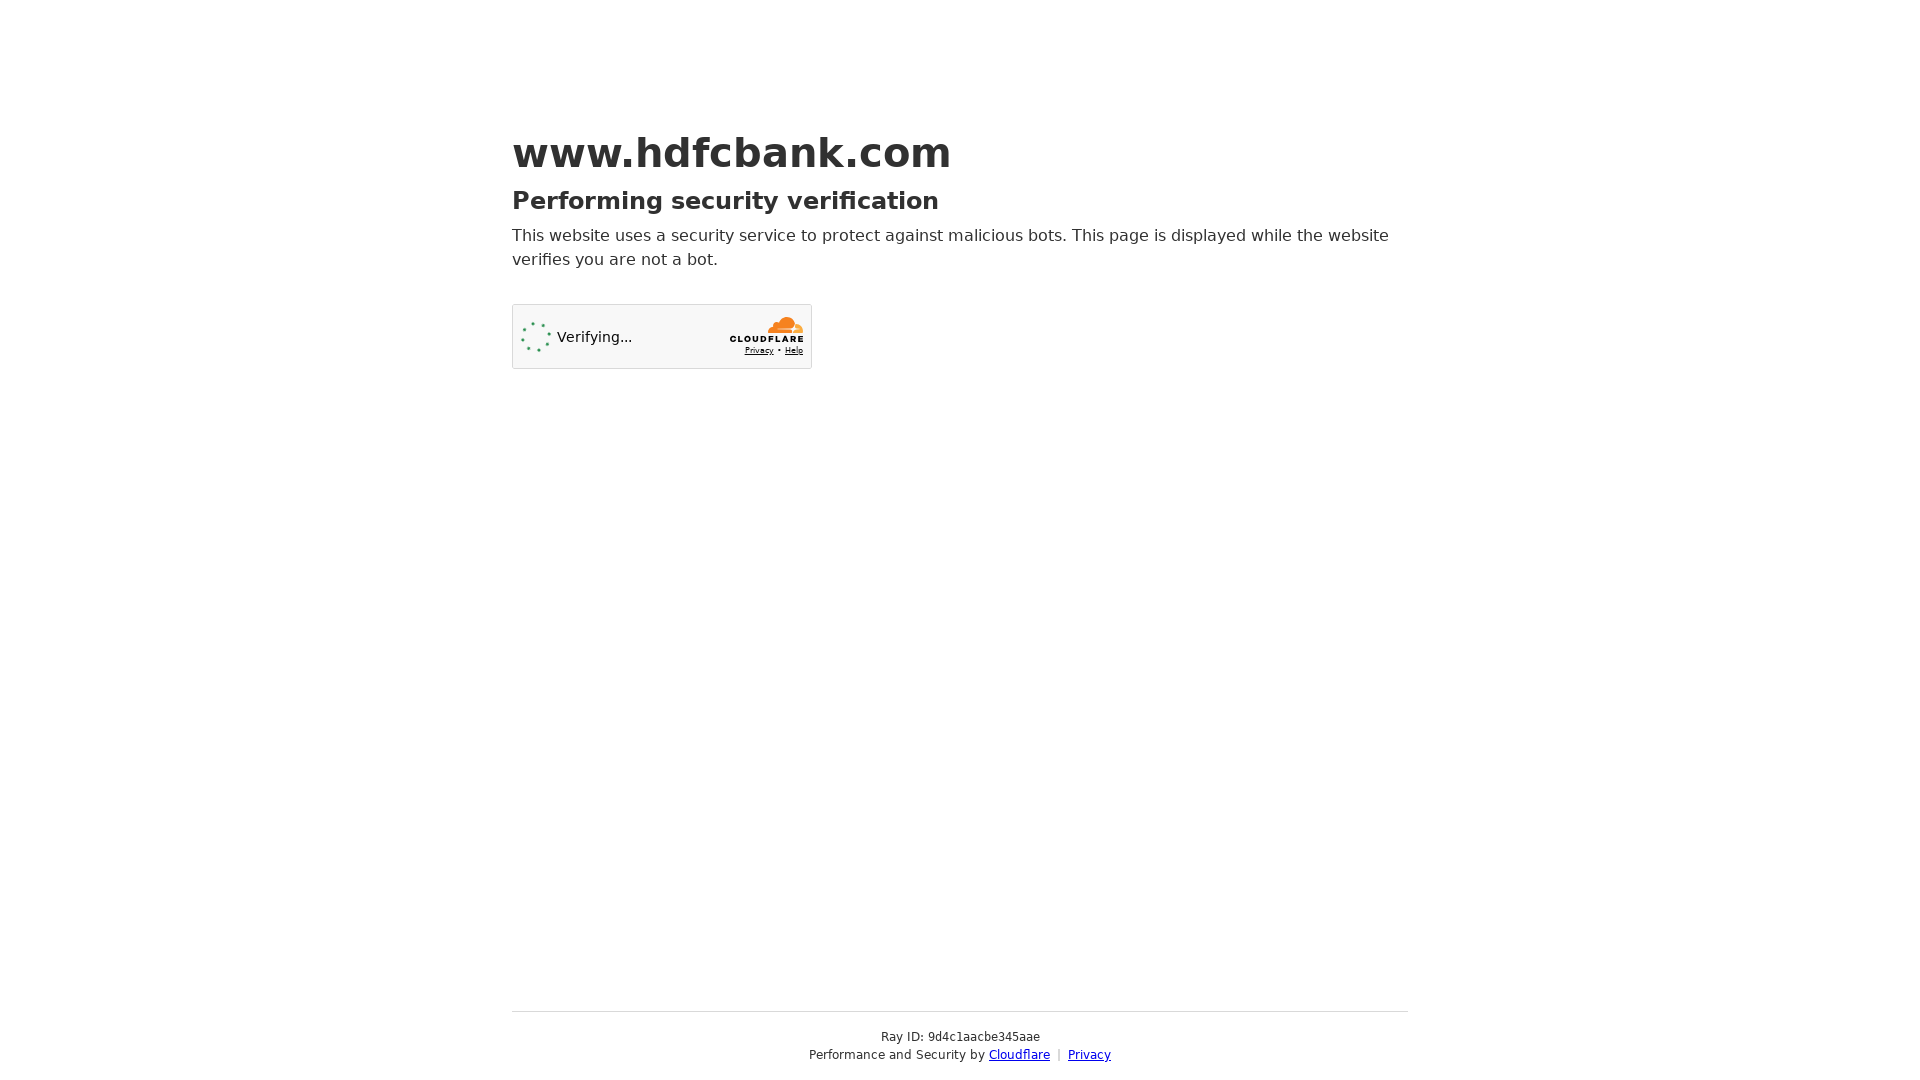

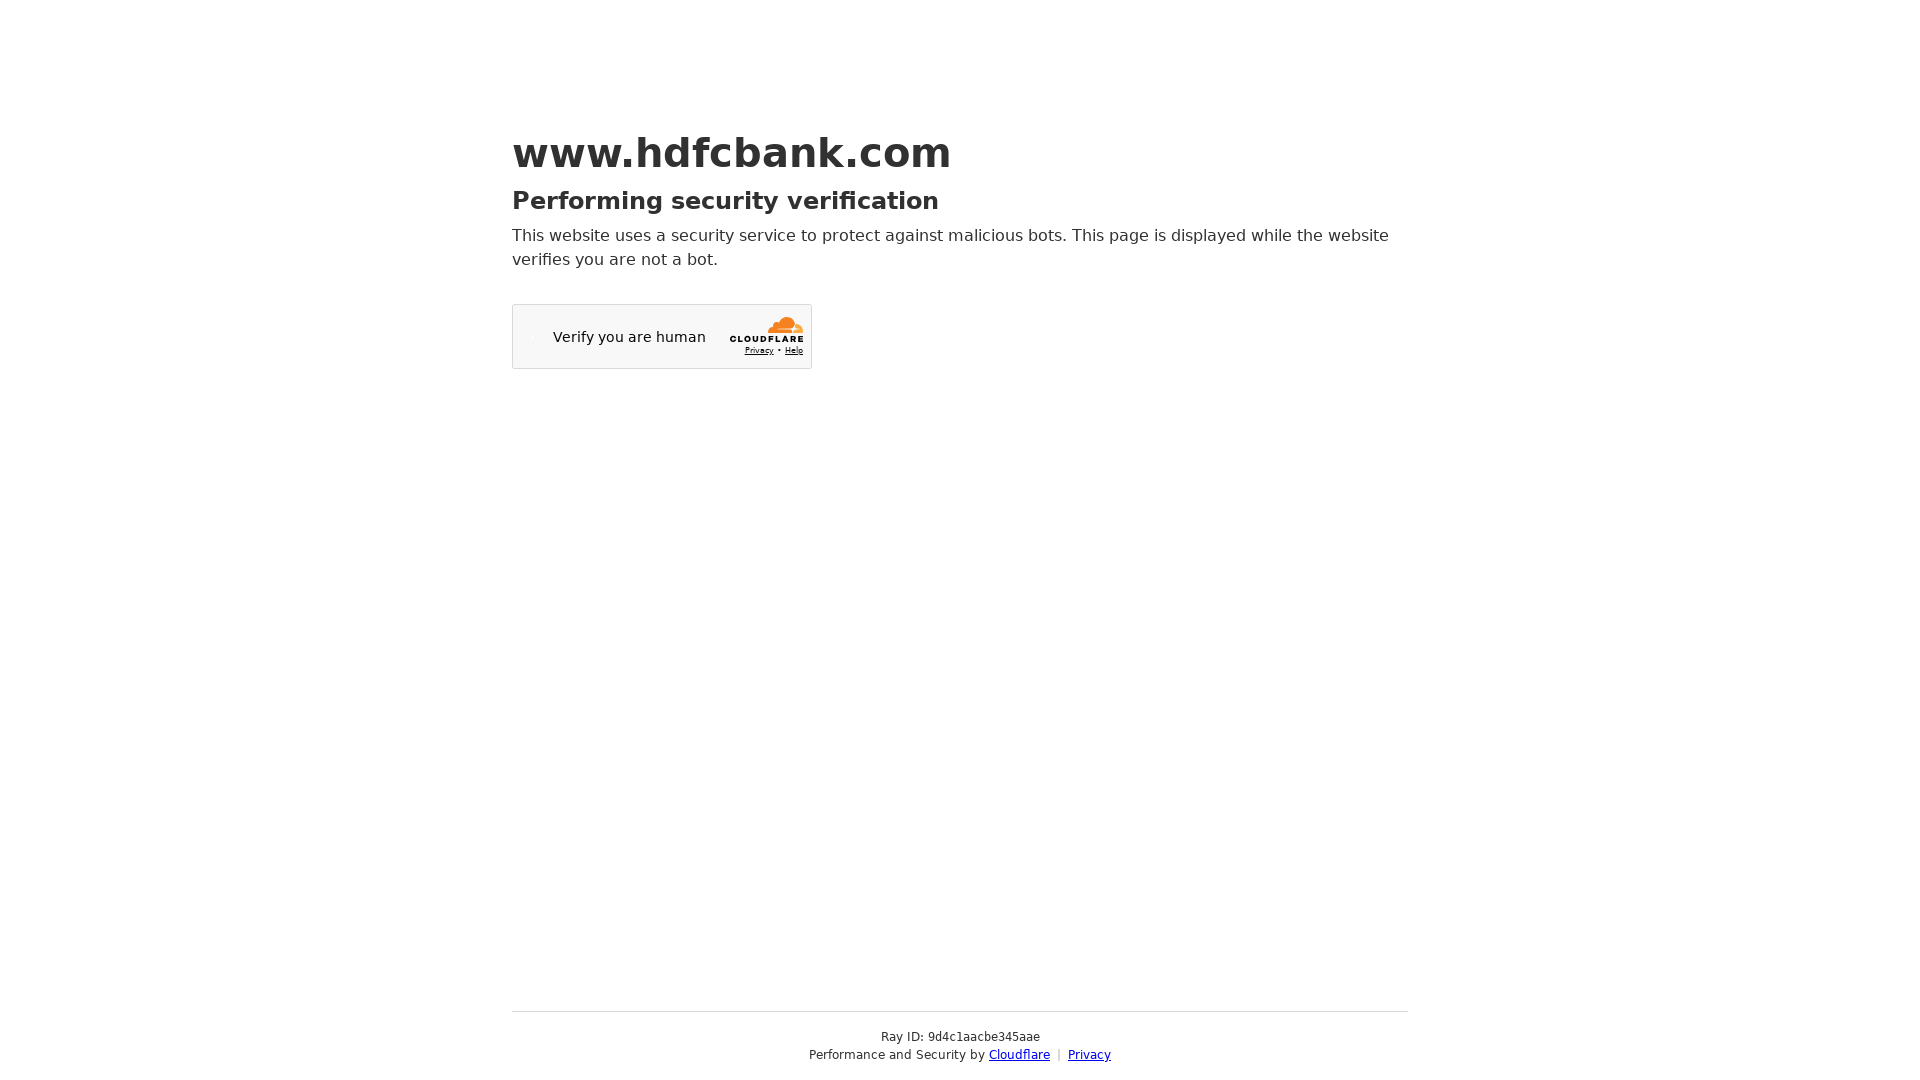